Registers a new user on ParaBank by filling out the registration form with personal information including name, address, phone, SSN, and account credentials.

Starting URL: https://parabank.parasoft.com/

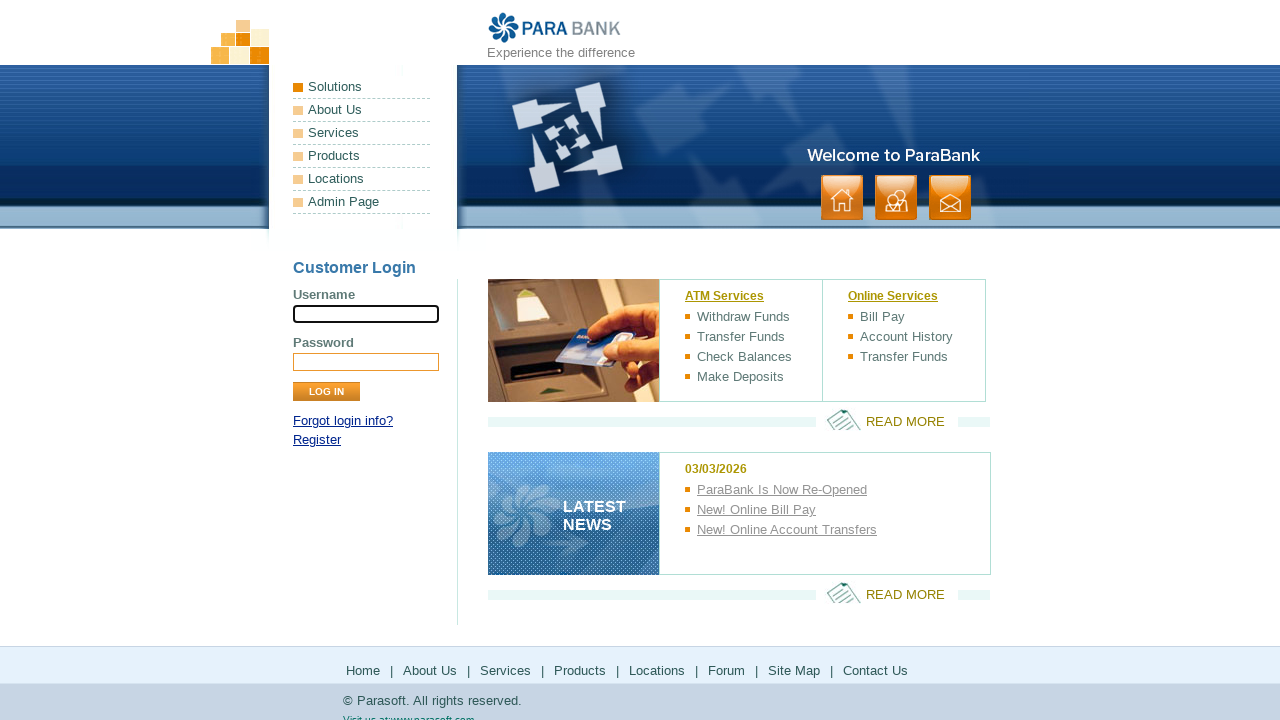

Clicked Register link at (317, 440) on internal:role=link[name="Register"i]
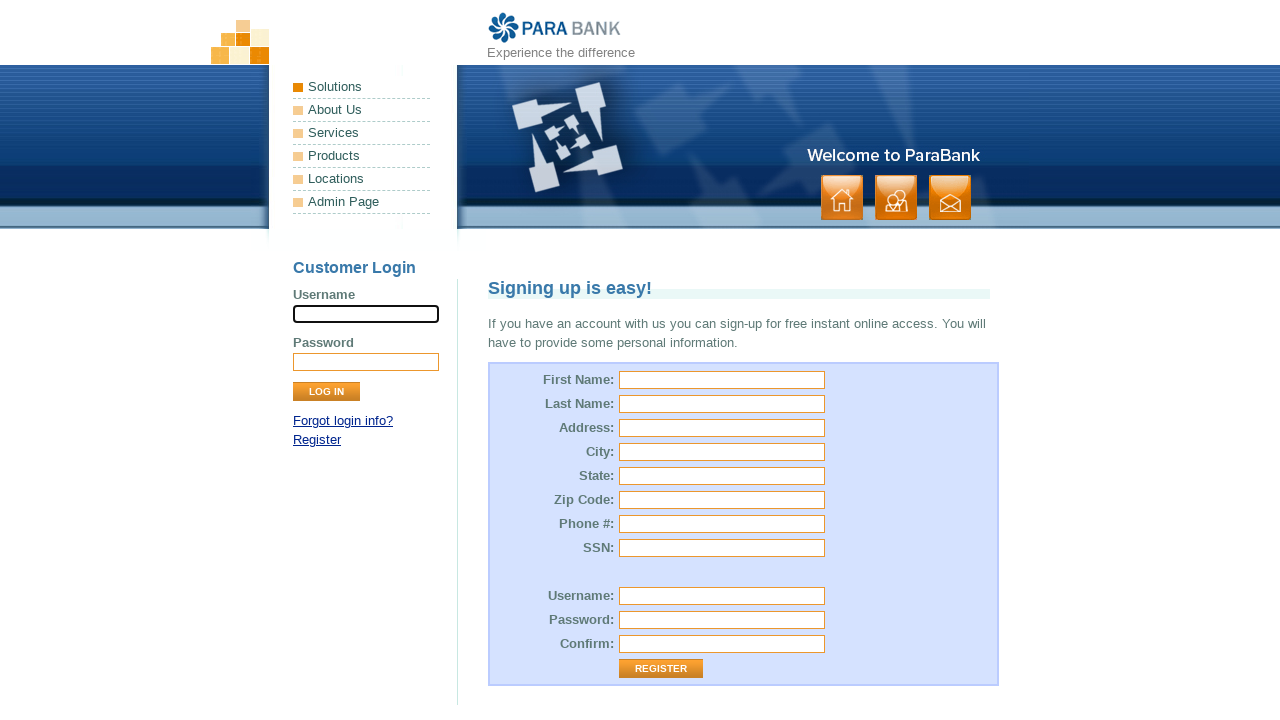

Registration page loaded
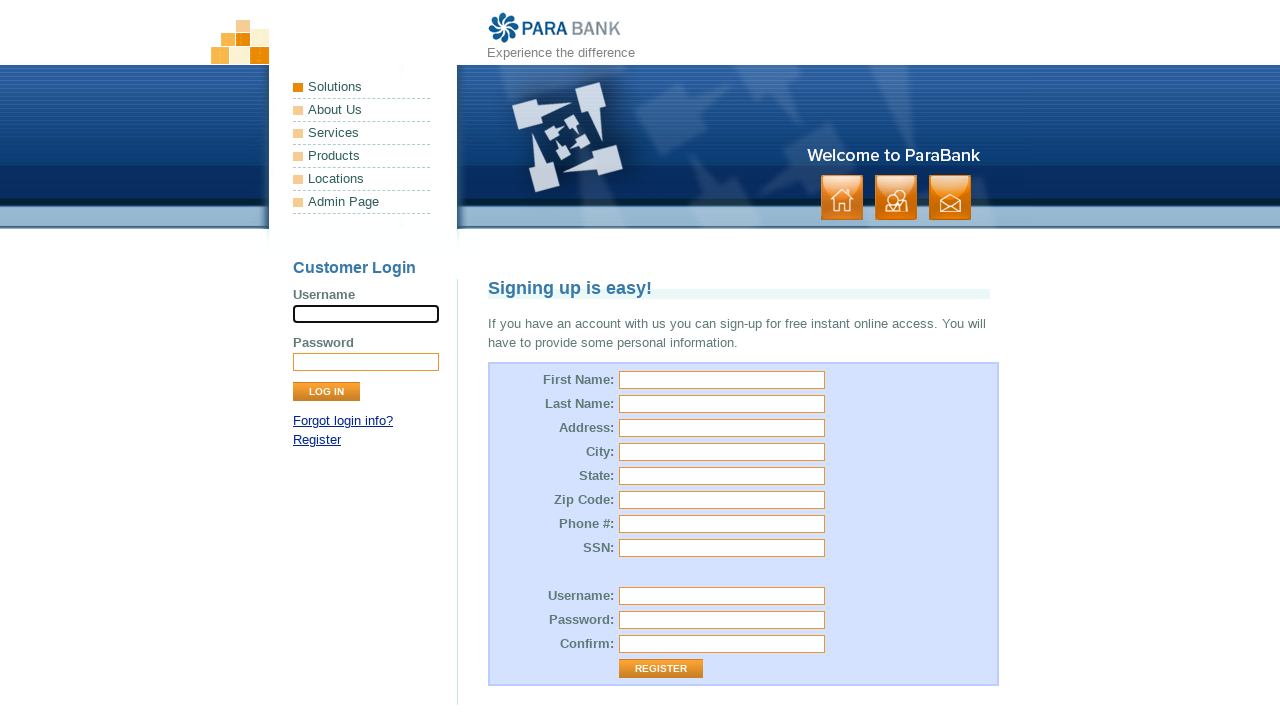

Filled first name field with 'Marcus' on [id="customer.firstName"]
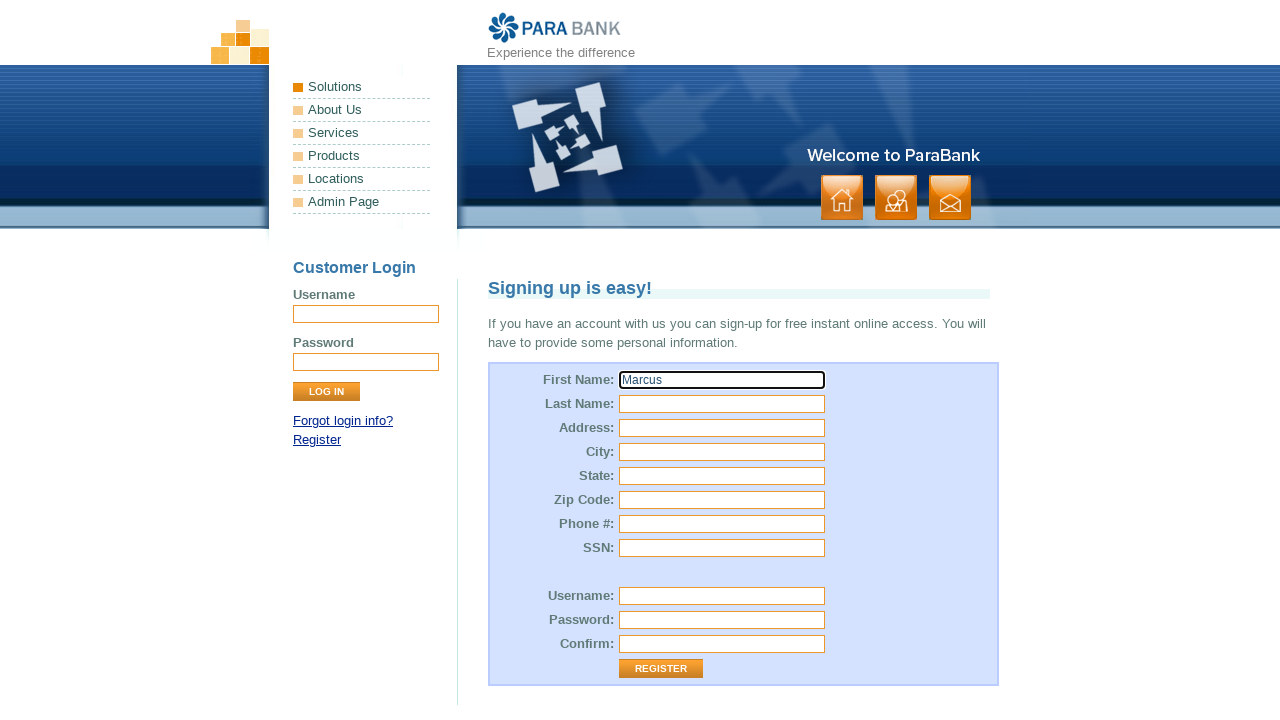

Filled last name field with 'Thompson' on [id="customer.lastName"]
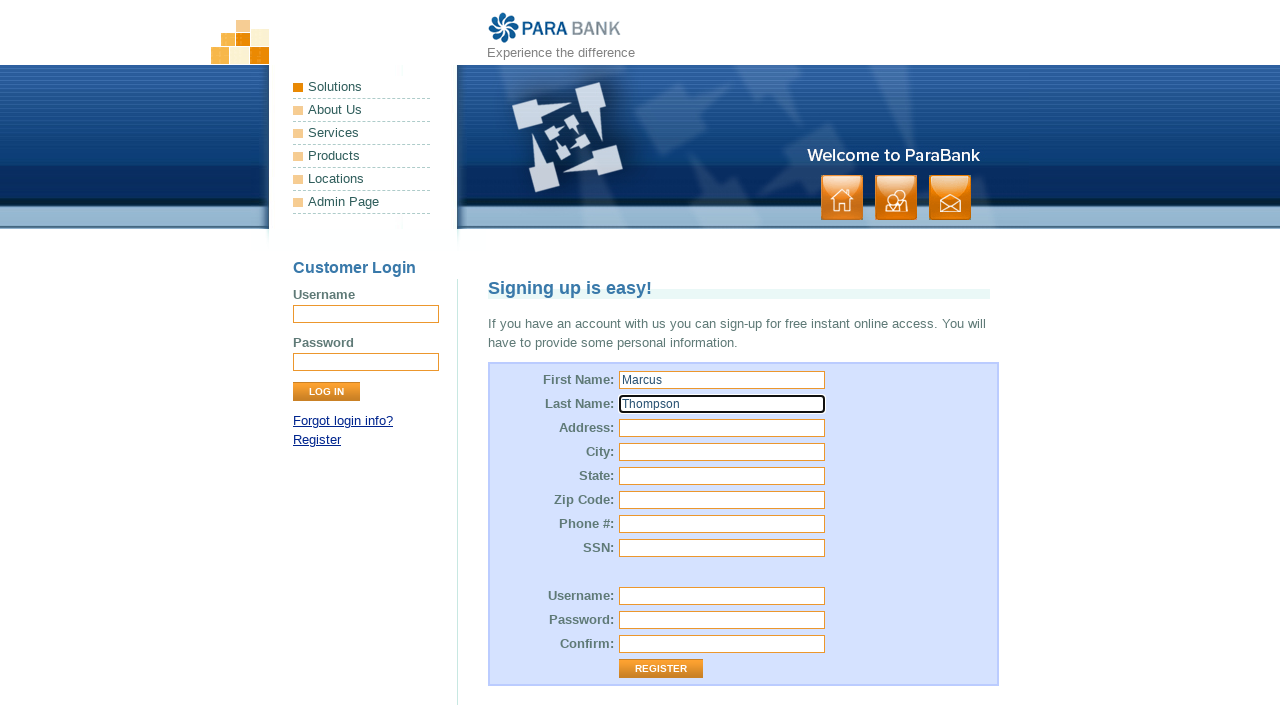

Filled street address with '742 Evergreen Terrace' on [id="customer.address.street"]
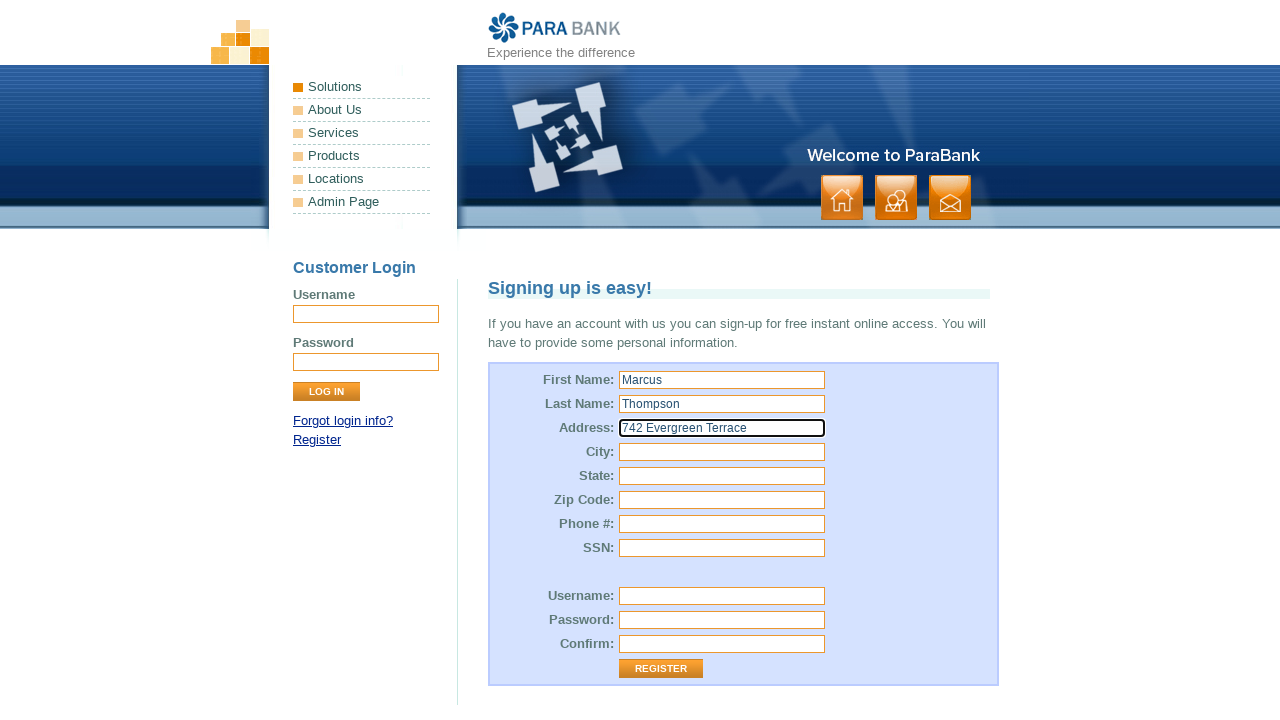

Filled city field with 'Springfield' on [id="customer.address.city"]
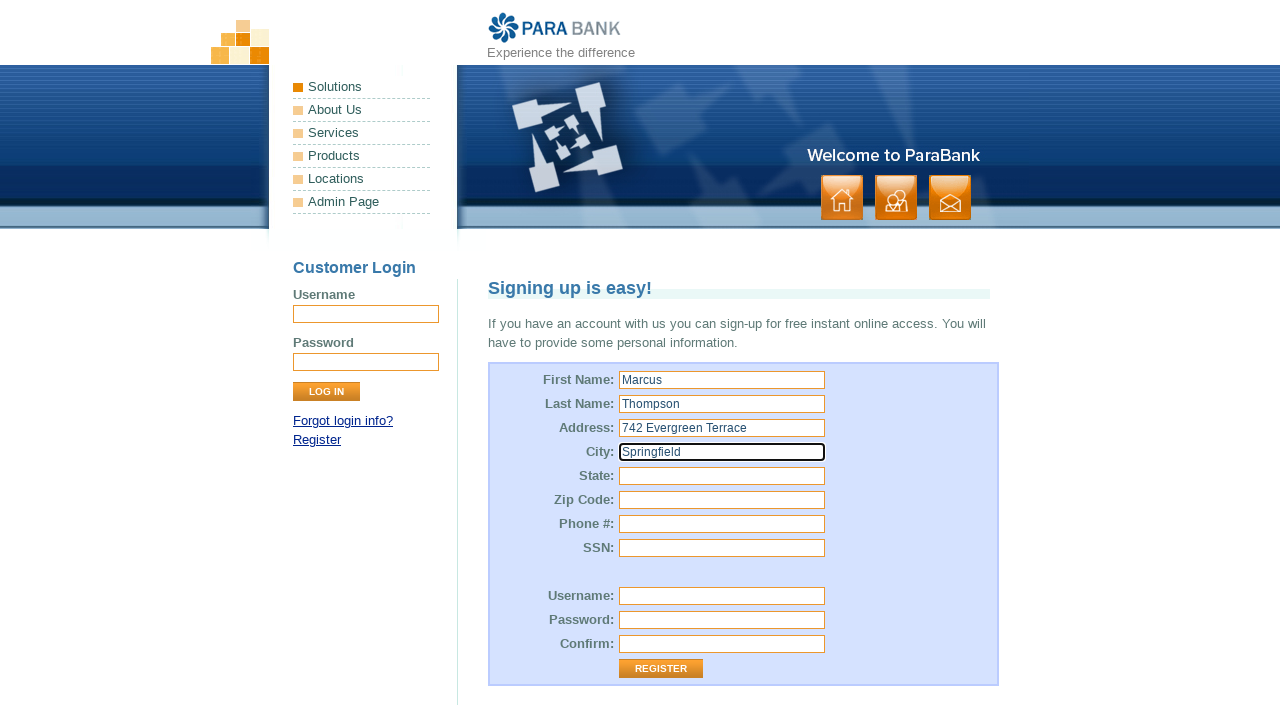

Filled state field with 'Illinois' on [id="customer.address.state"]
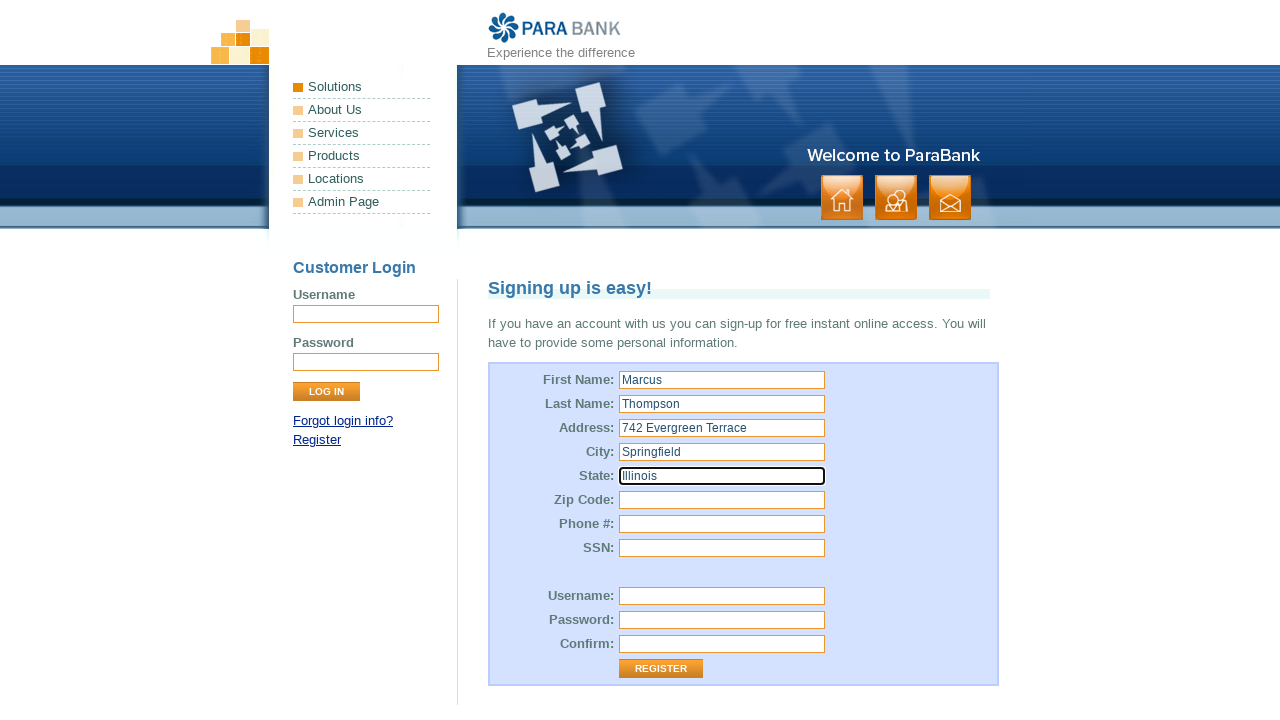

Filled zip code field with '62701' on [id="customer.address.zipCode"]
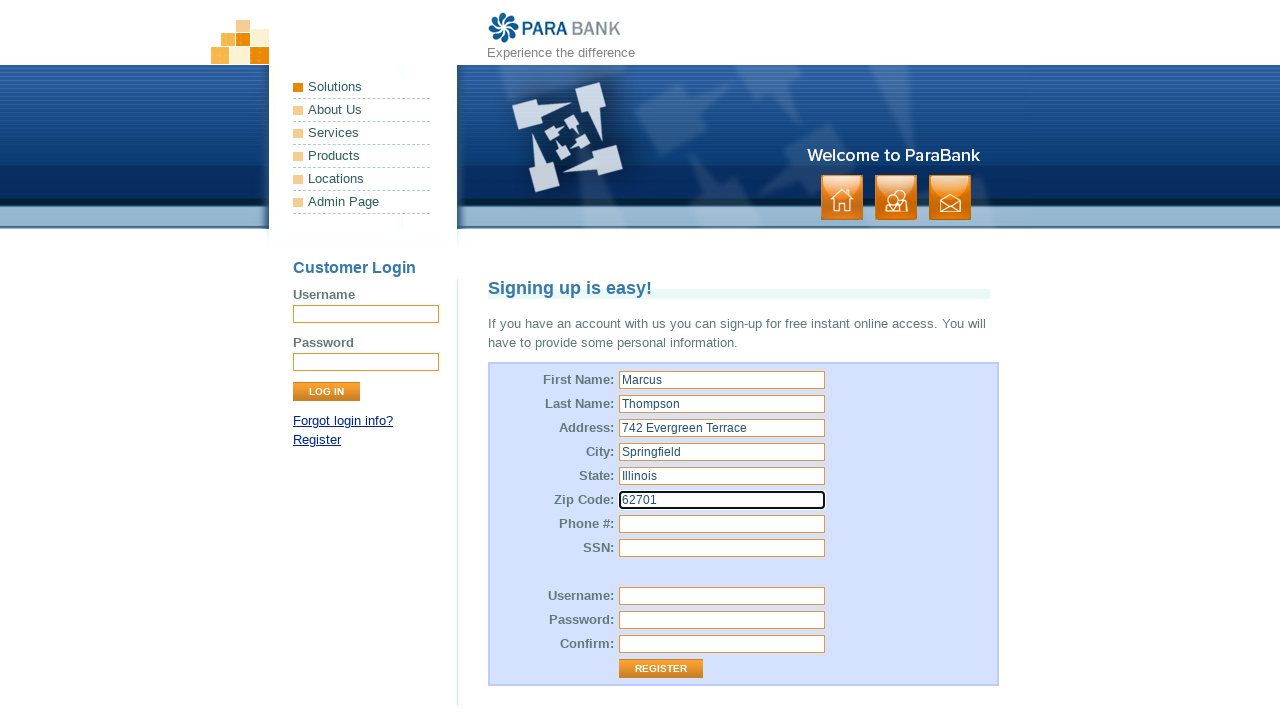

Filled phone number field with '555-123-4567' on [id="customer.phoneNumber"]
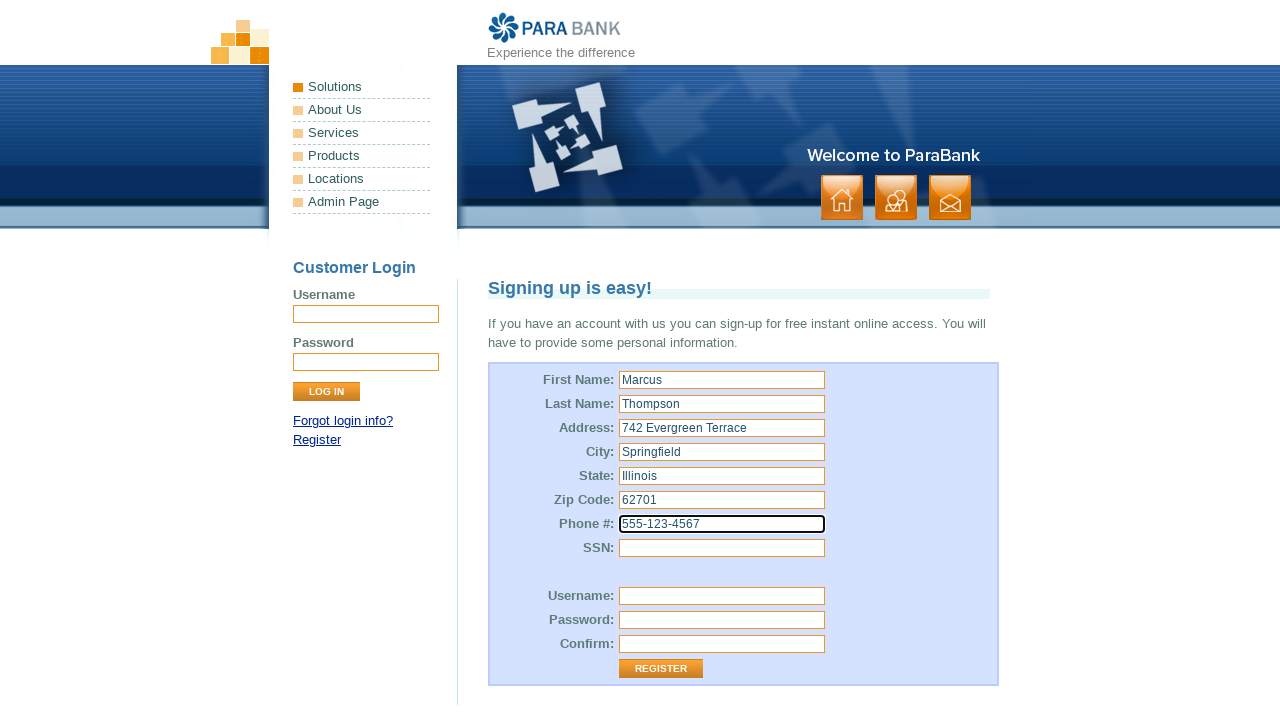

Filled SSN field with '123-45-6789' on [id="customer.ssn"]
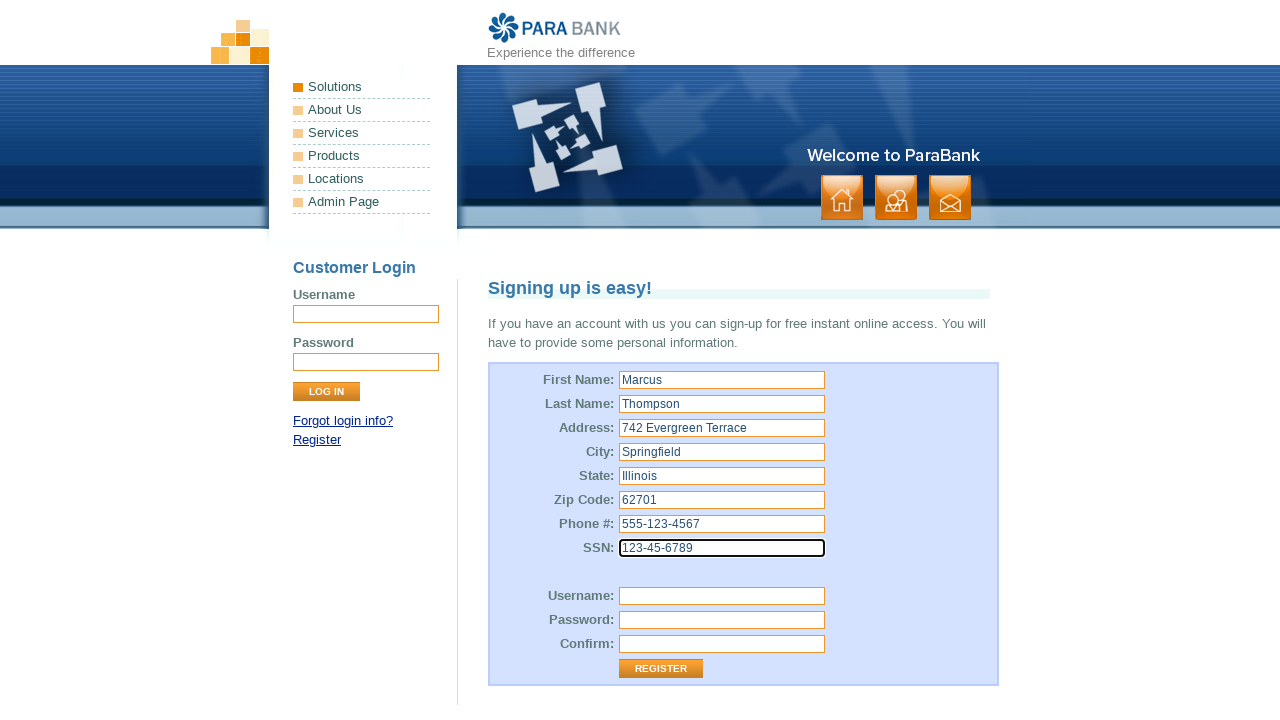

Filled username field with 'mthompson2024' on [id="customer.username"]
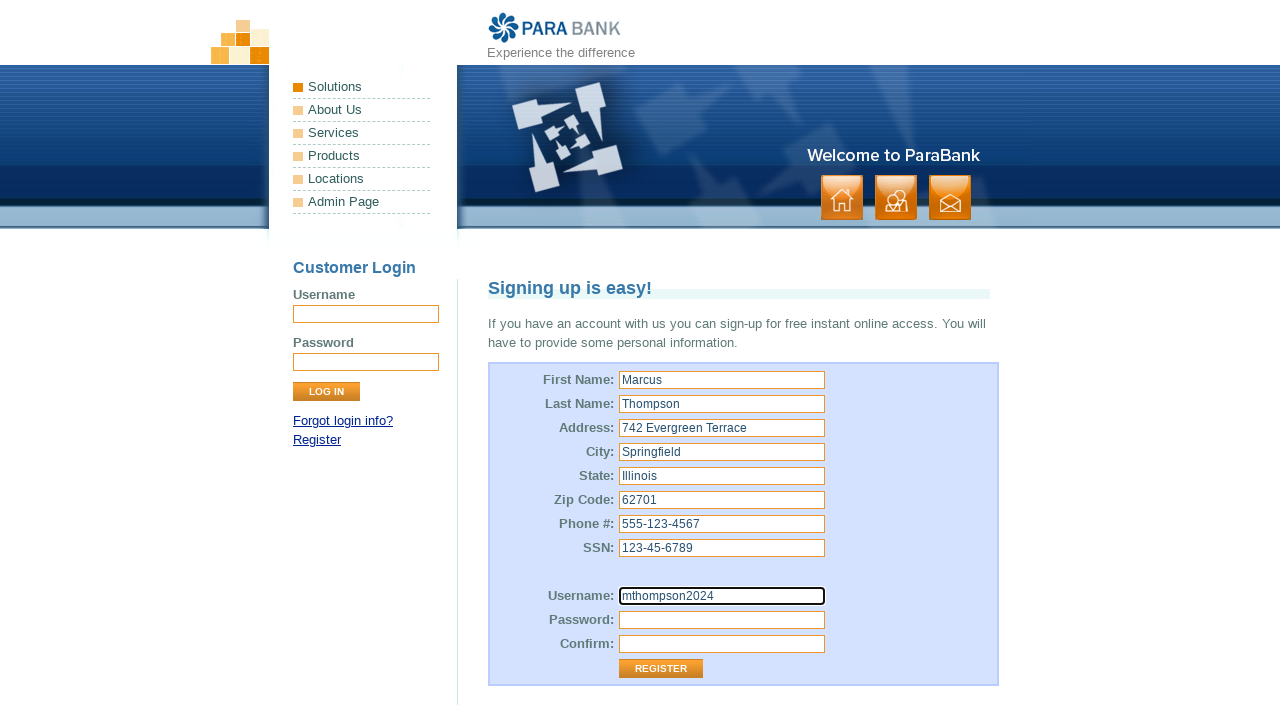

Filled password field with secure password on [id="customer.password"]
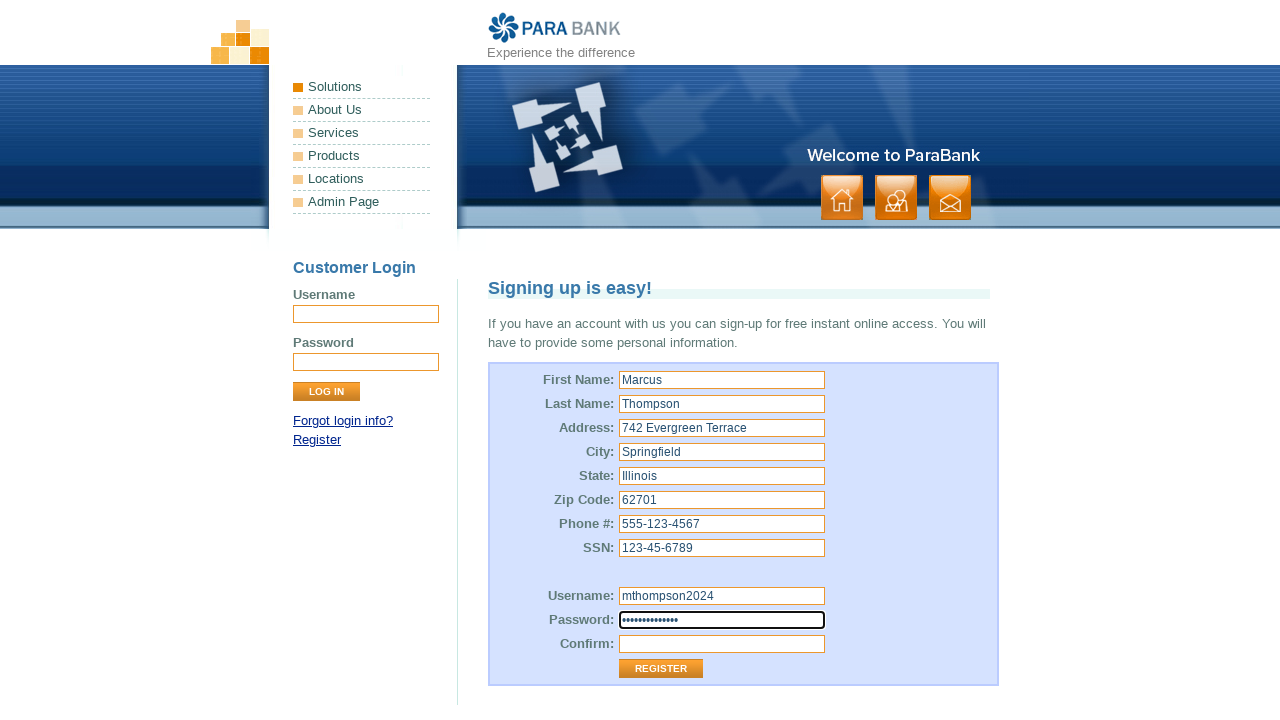

Filled repeated password field with matching password on [id="repeatedPassword"]
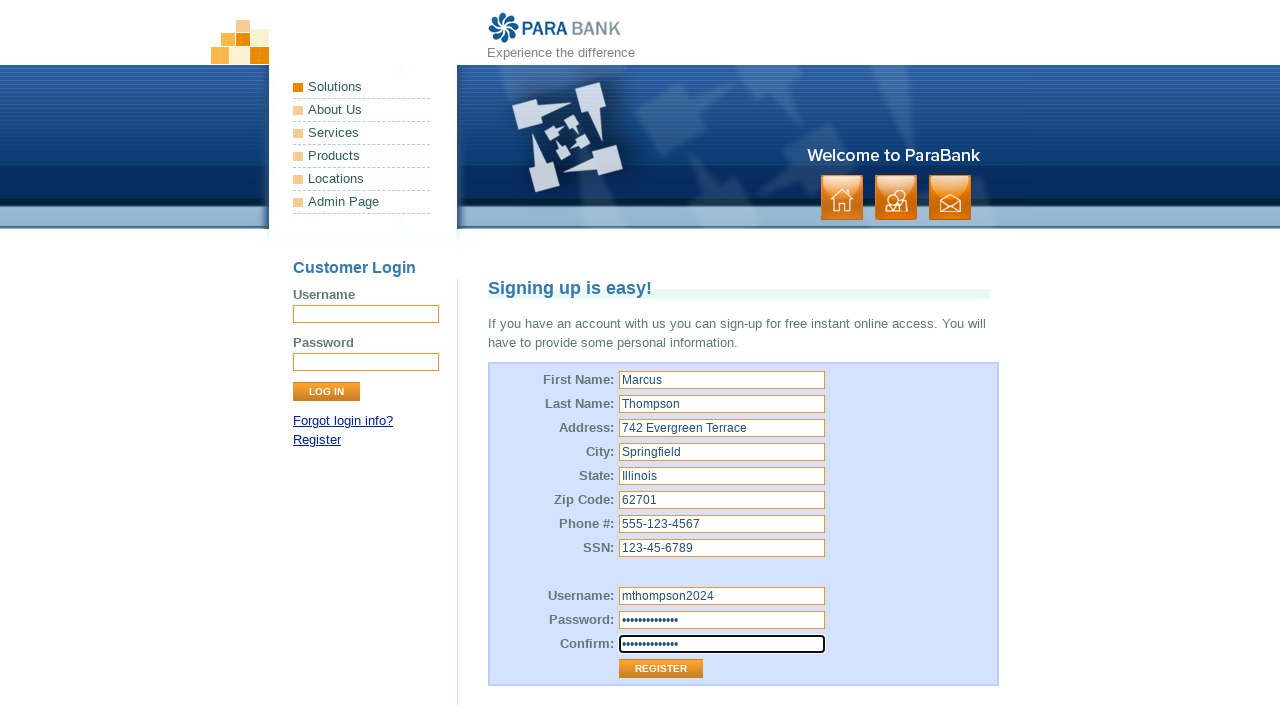

Clicked Register button to submit form at (661, 669) on internal:role=button[name="Register"i]
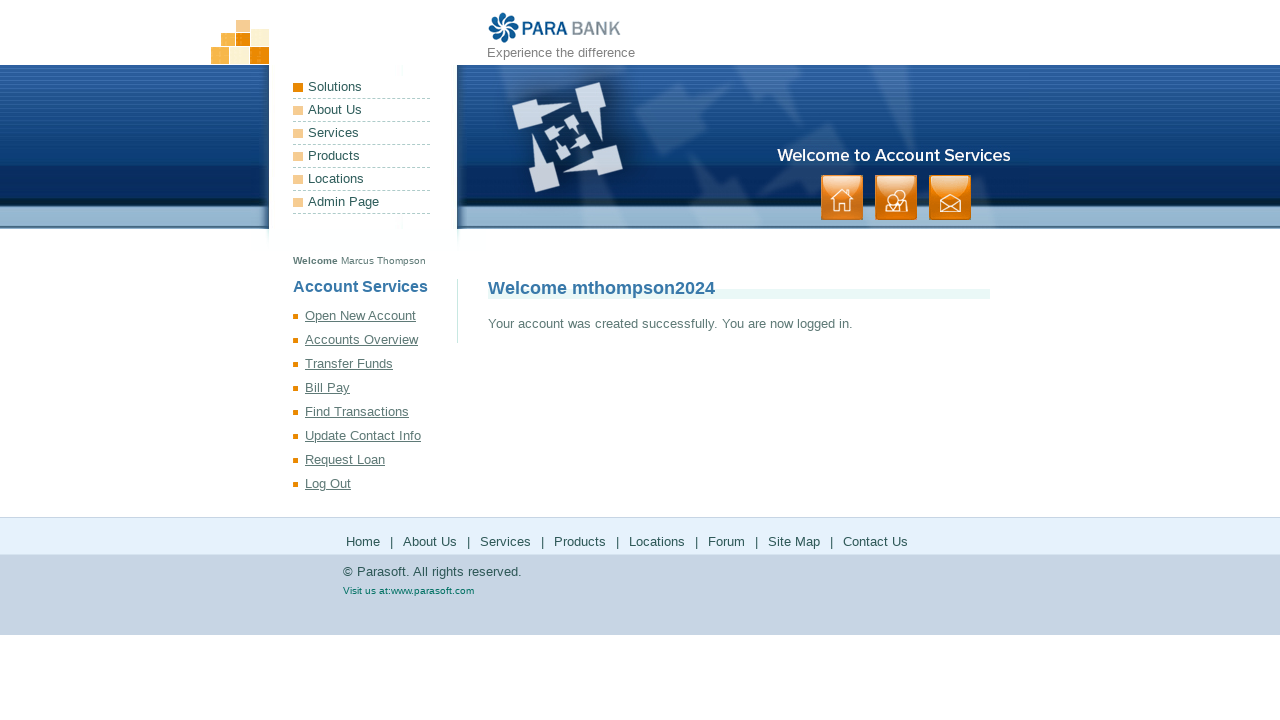

Registration submission completed and page loaded
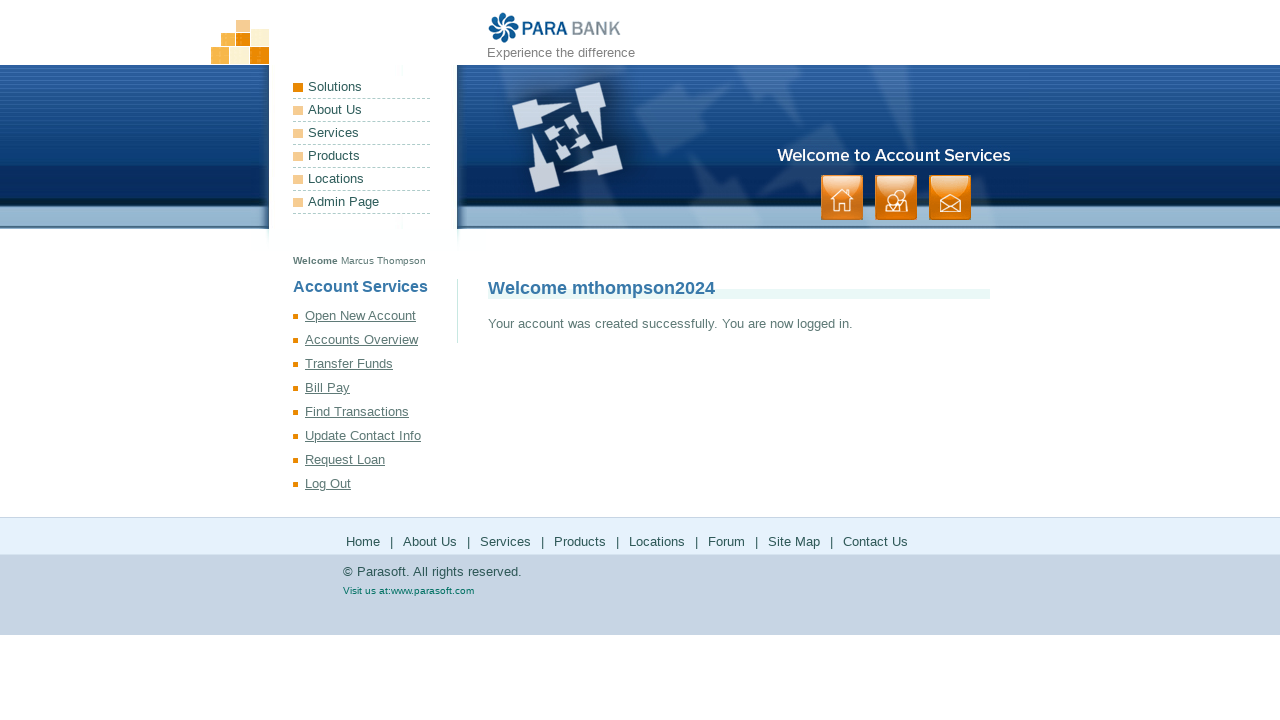

Verified successful registration message appeared
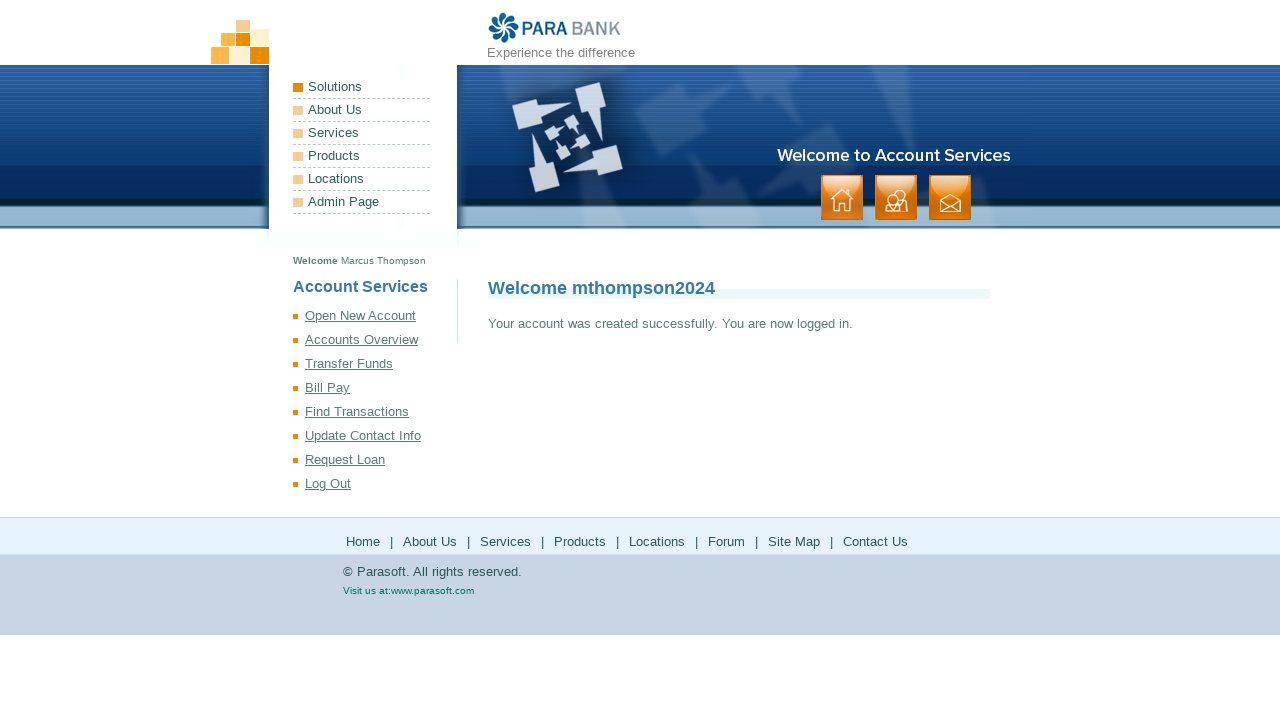

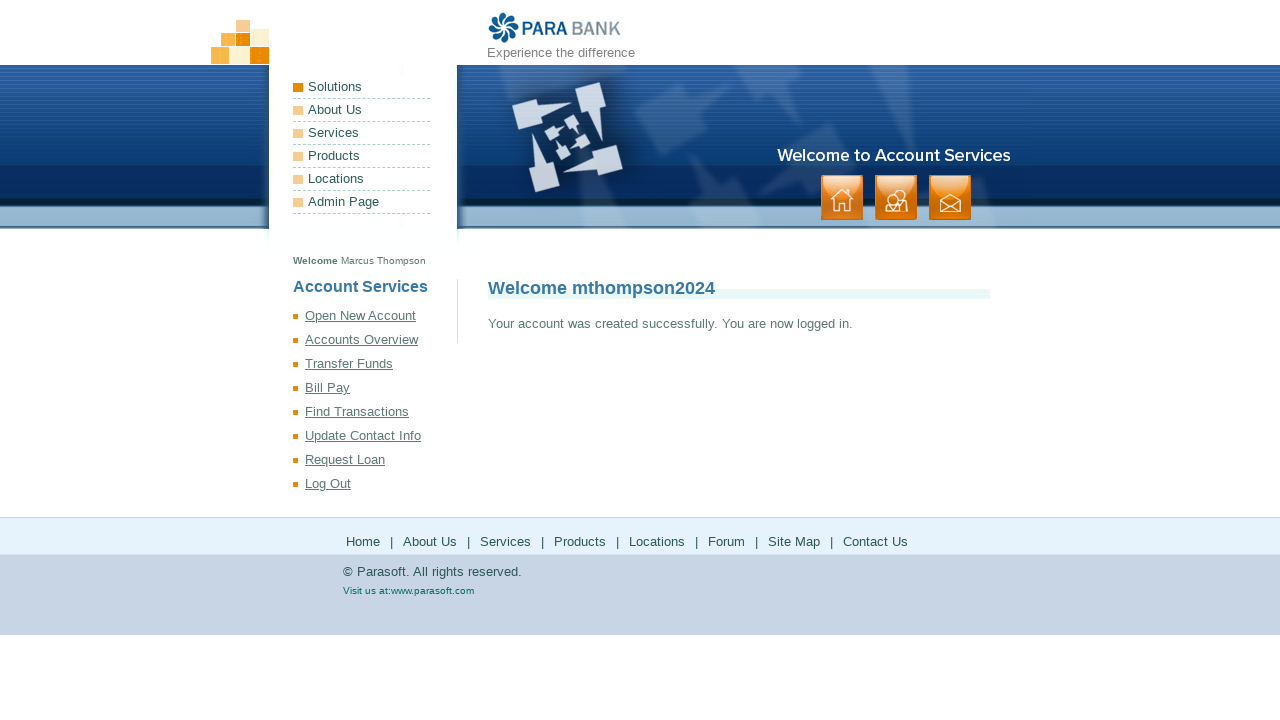